Tests triangle classification with sides (1, 2, 3) that form a degenerate triangle

Starting URL: https://testpages.eviltester.com/styled/apps/triangle/triangle001.html

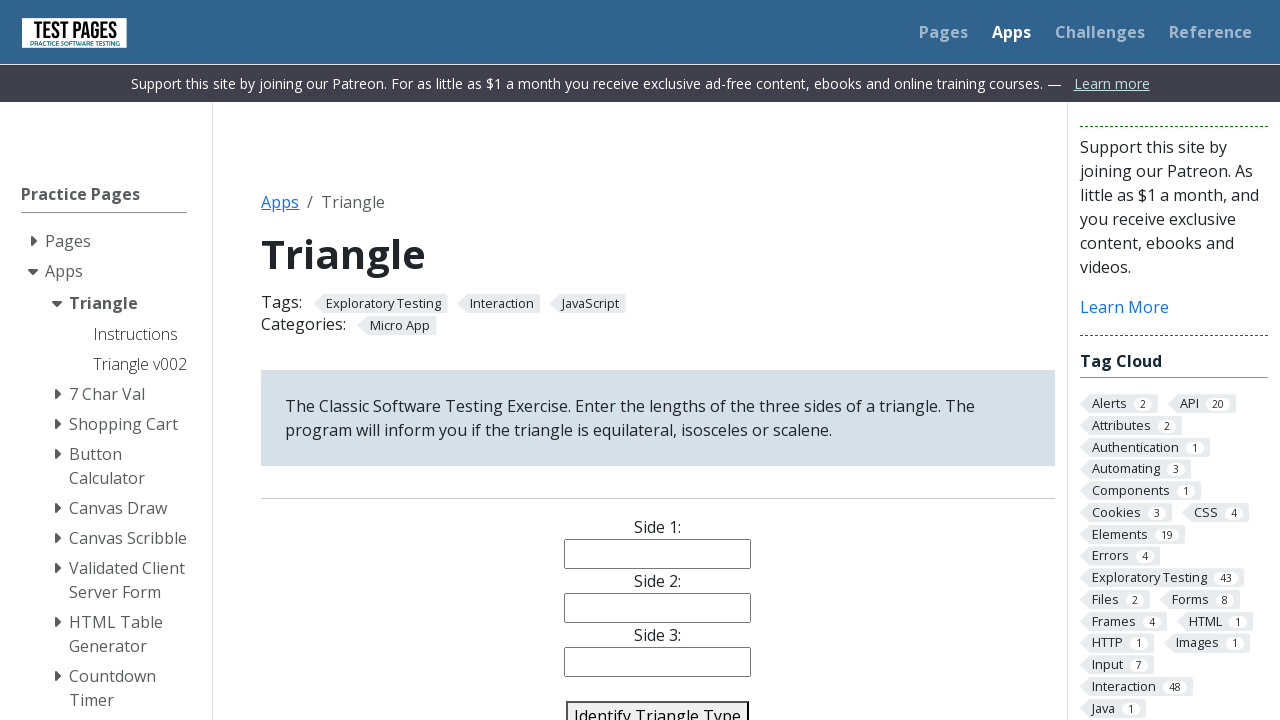

Navigated to triangle classification test page
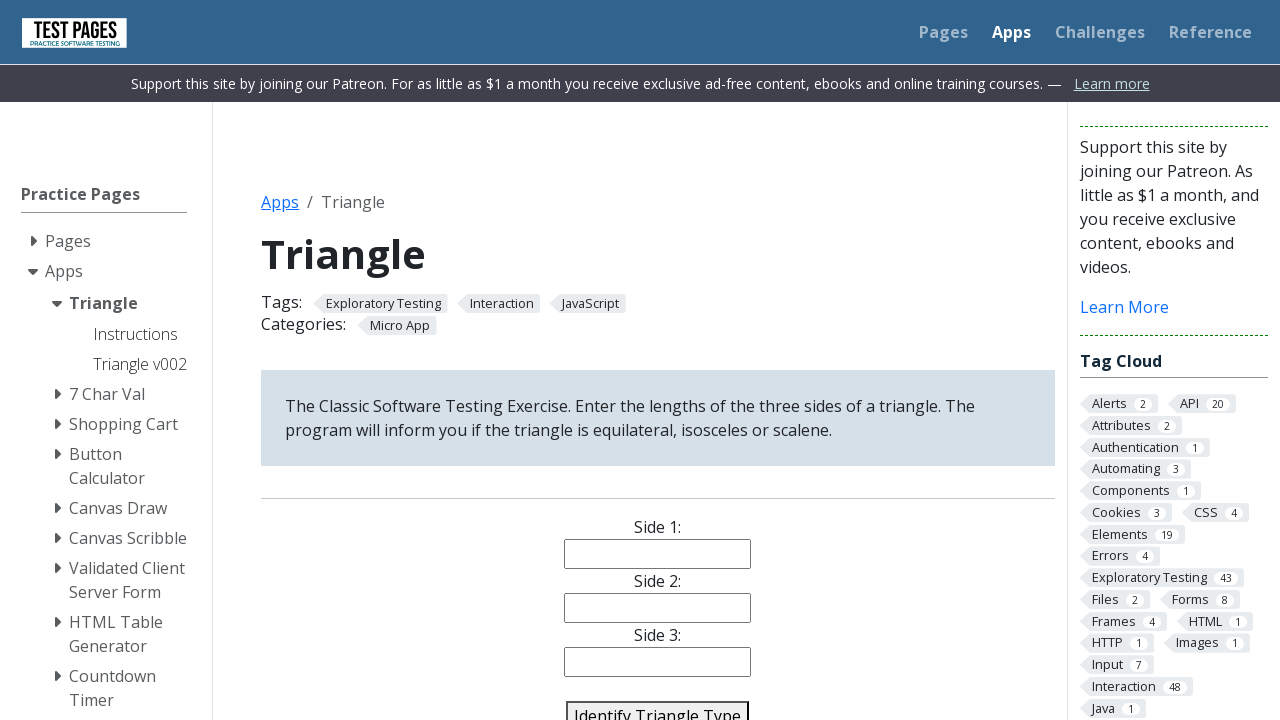

Filled side 1 with value '1' on input[name='side1']
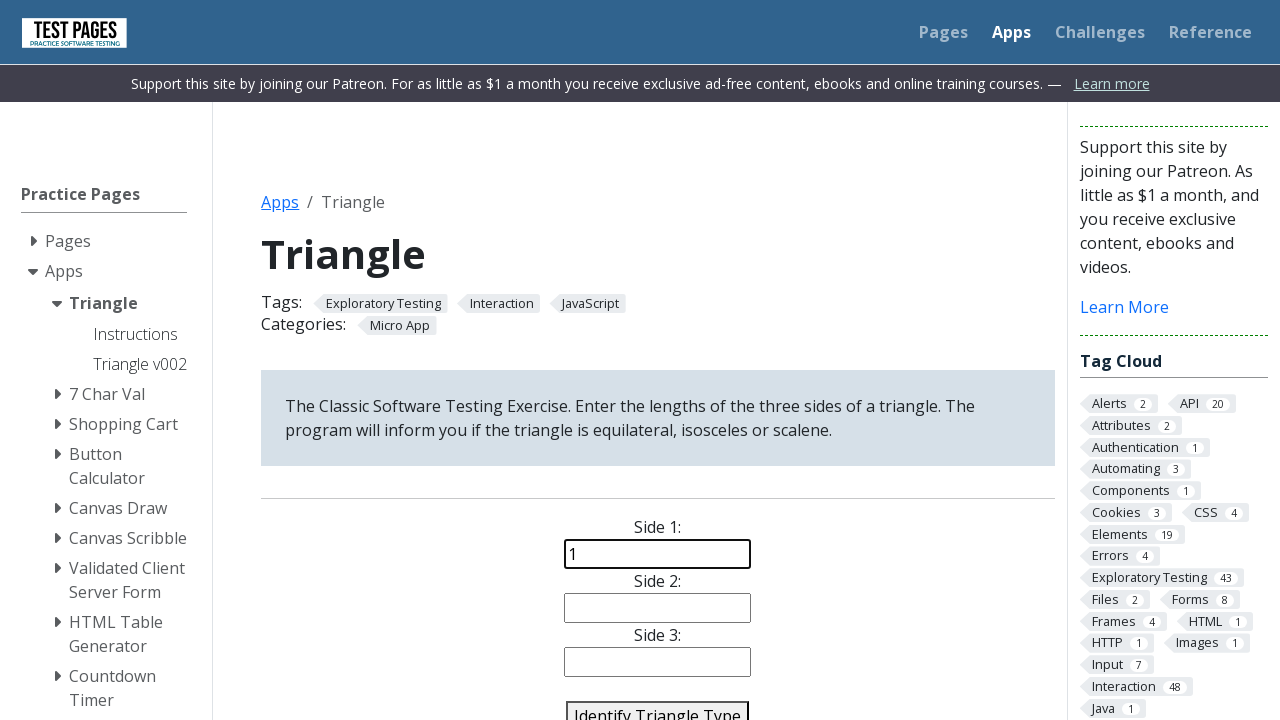

Filled side 2 with value '2' on input[name='side2']
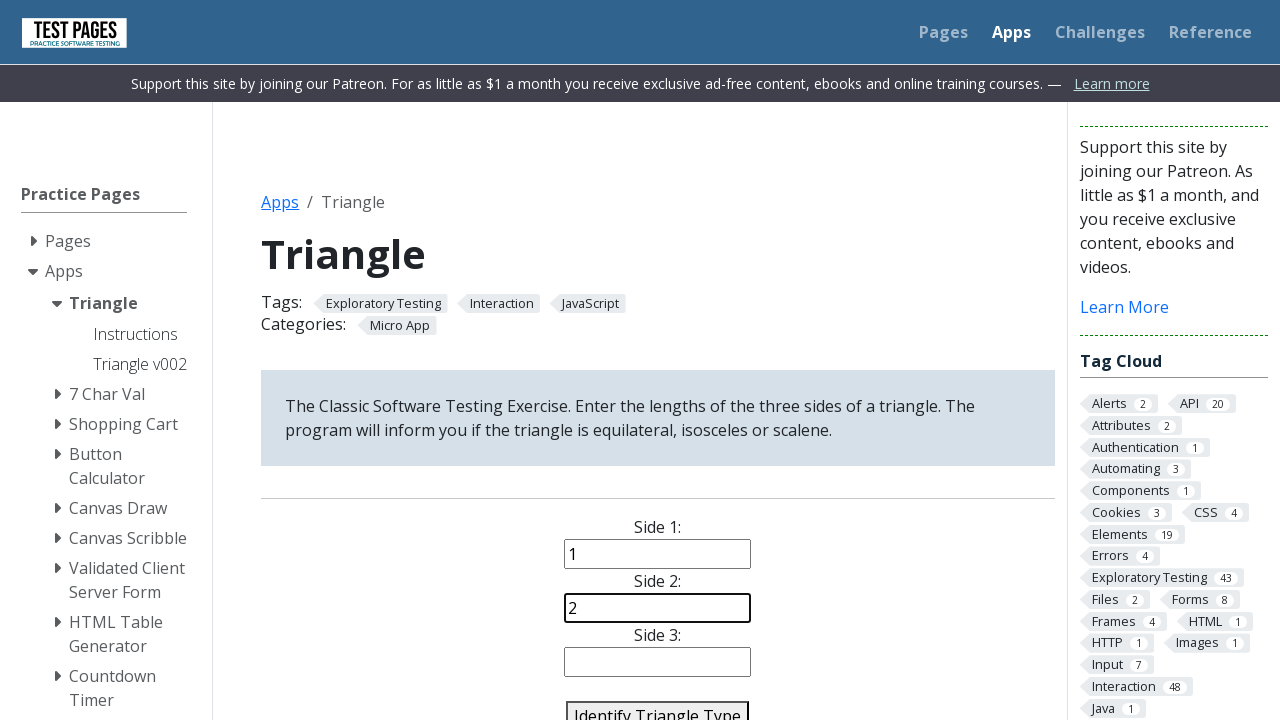

Filled side 3 with value '3' on input[name='side3']
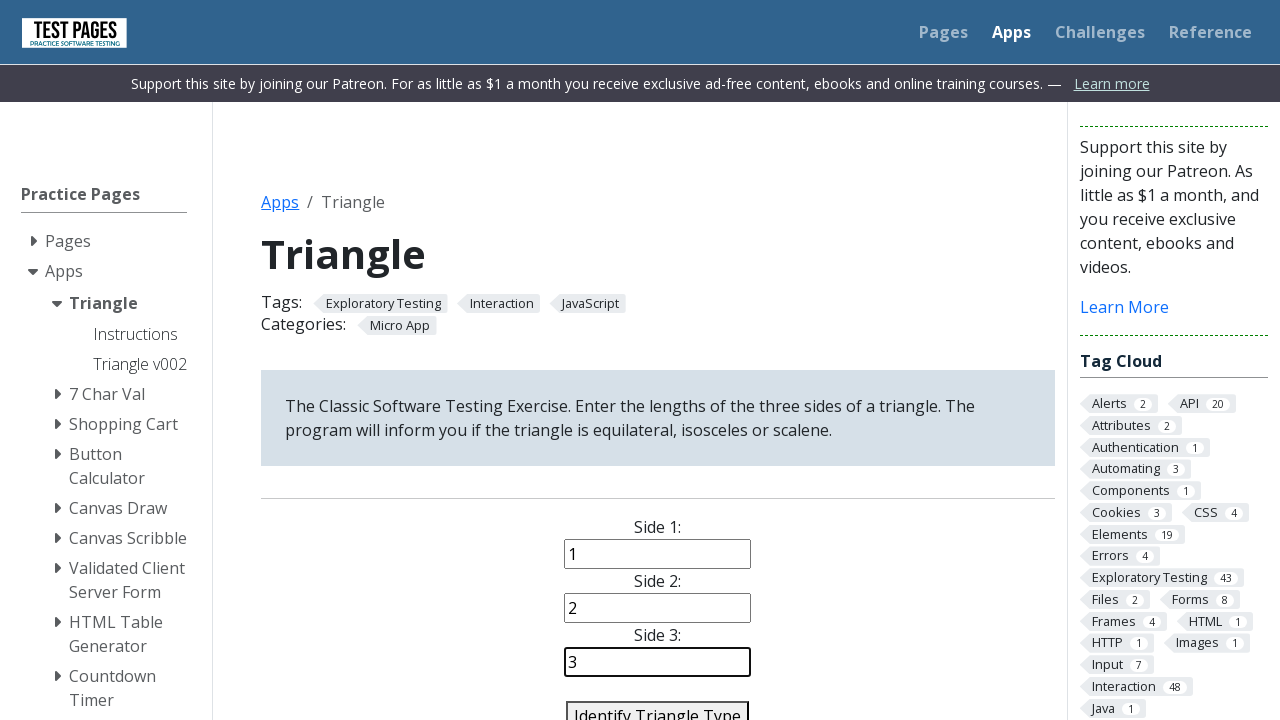

Clicked identify triangle button at (658, 705) on #identify-triangle-action
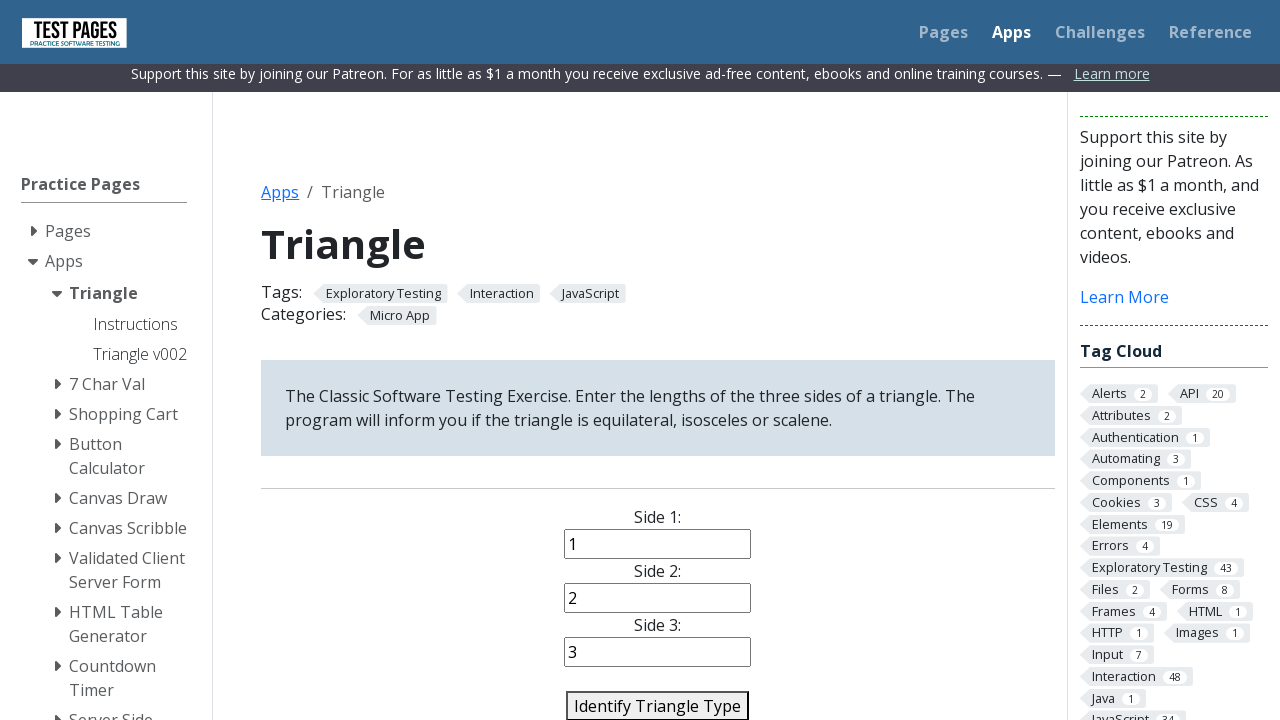

Triangle classification result appeared (degenerate triangle with sides 1, 2, 3)
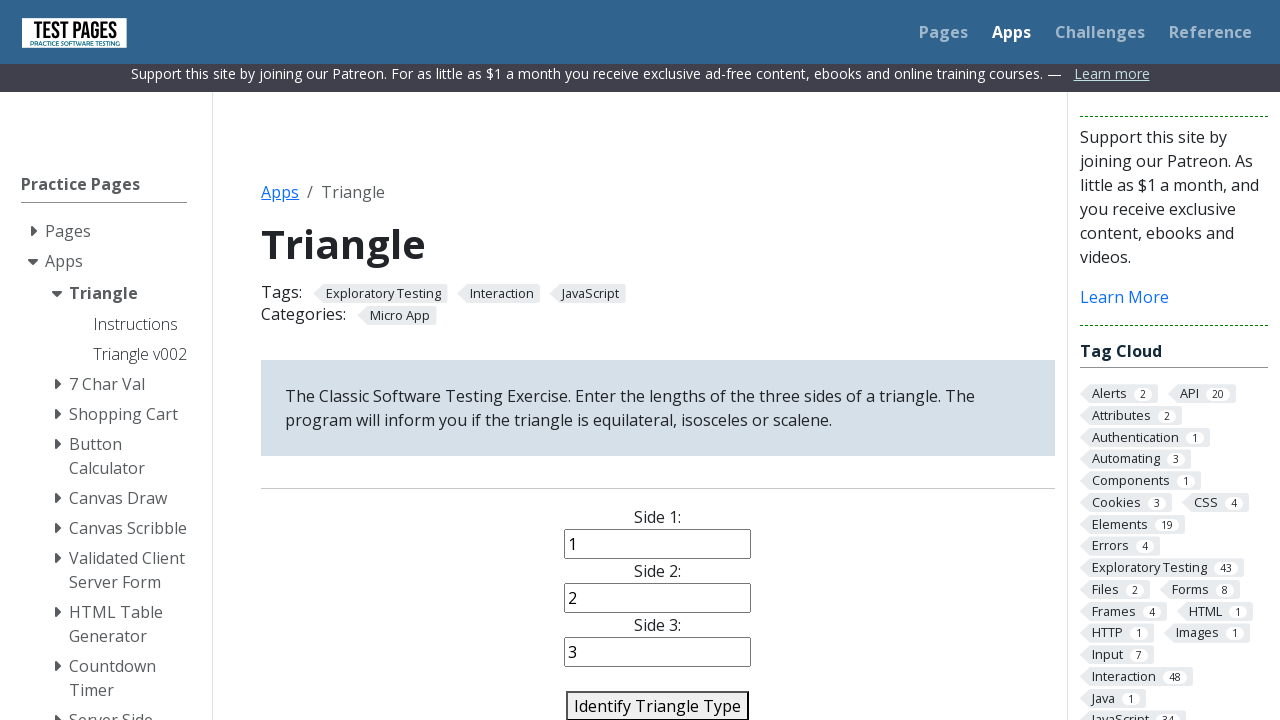

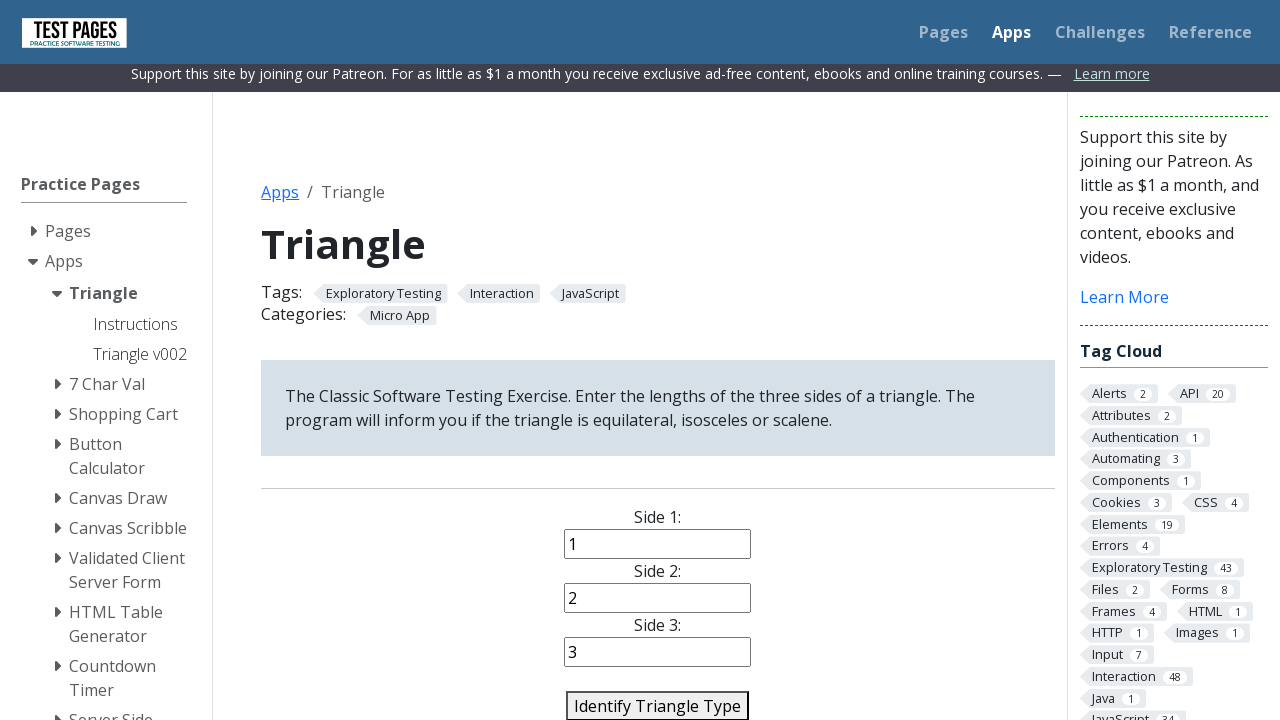